Tests switching to French language version and verifying French content appears

Starting URL: http://ch.oddb.org/

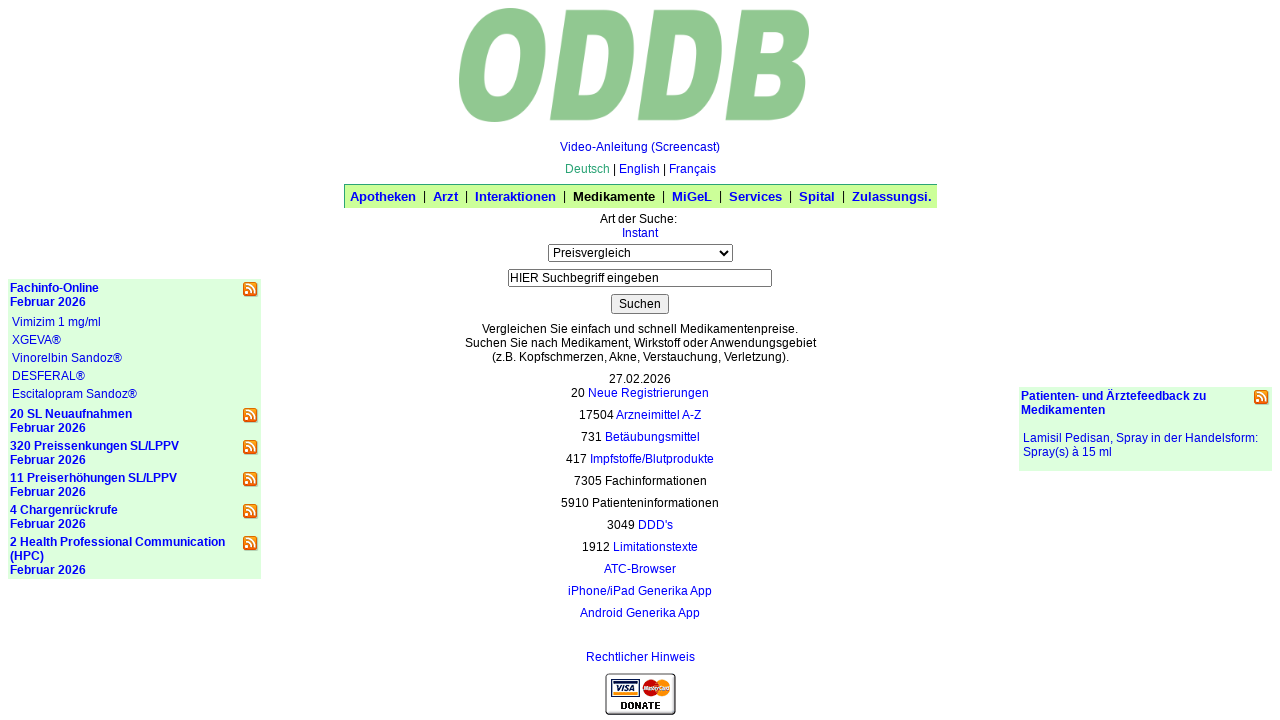

Clicked on French language link at (692, 169) on a:text('Français')
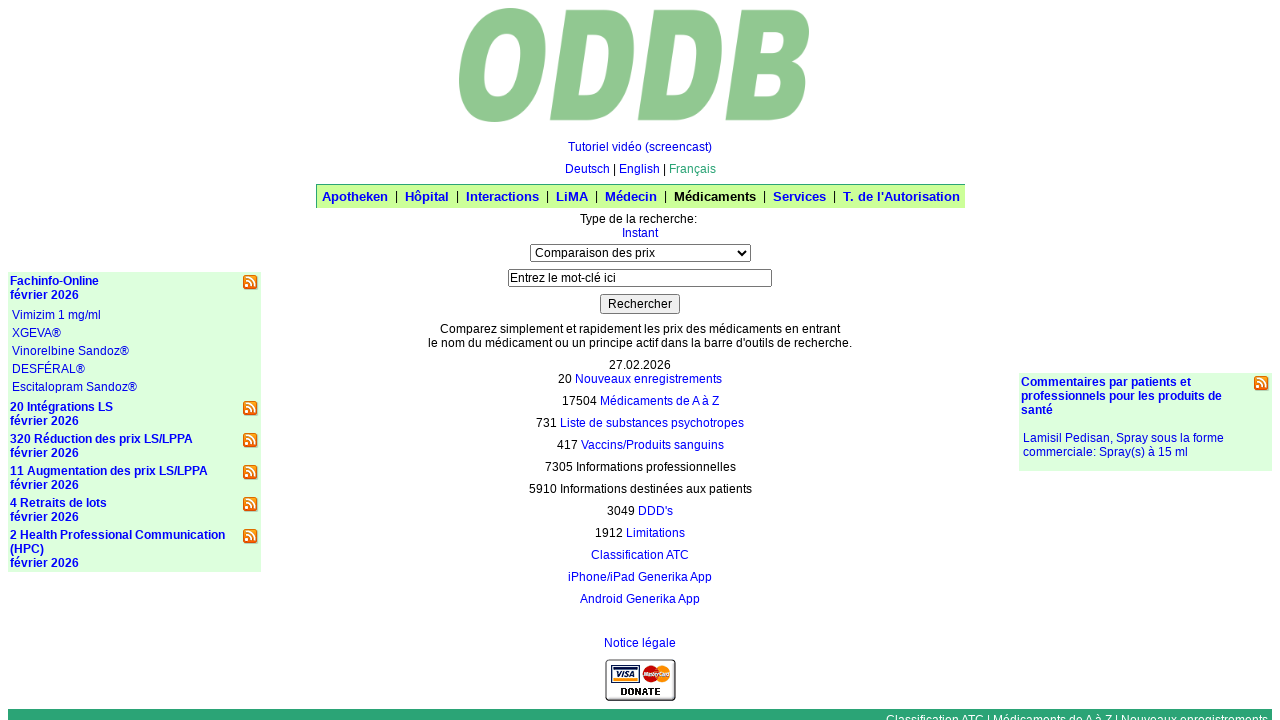

French language page loaded
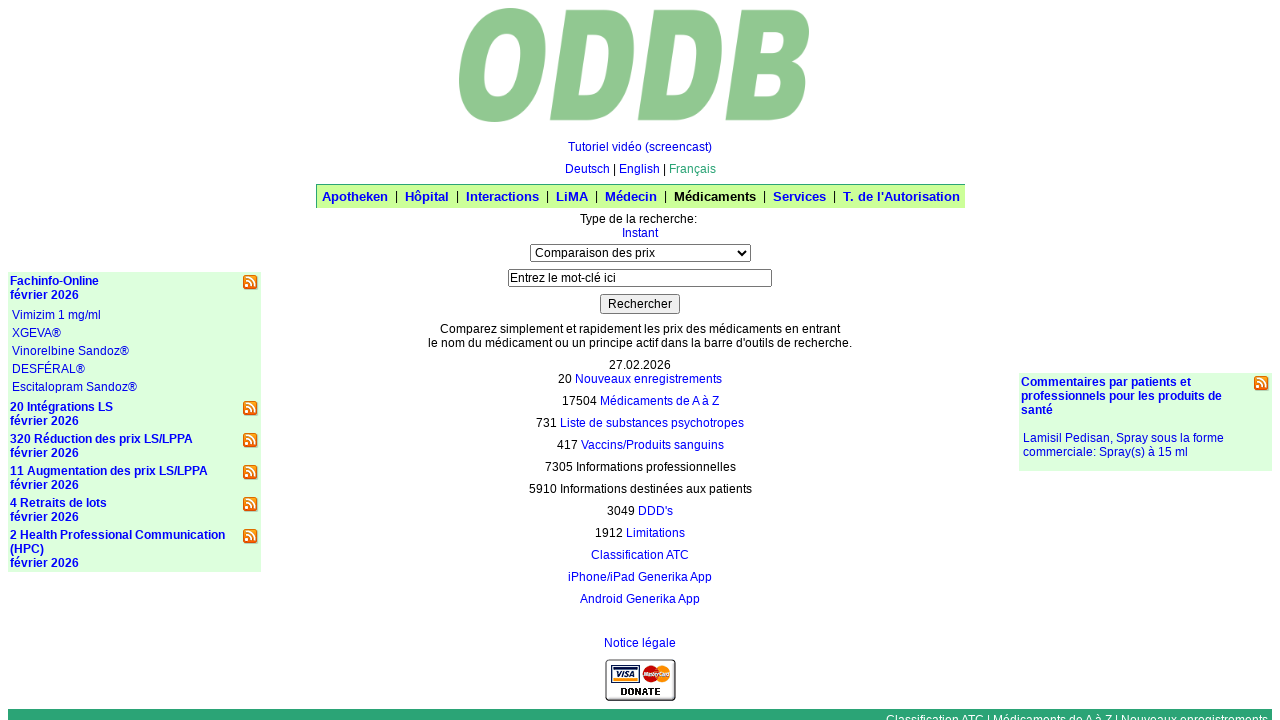

Verified French content 'Comparez simplement' appears on page
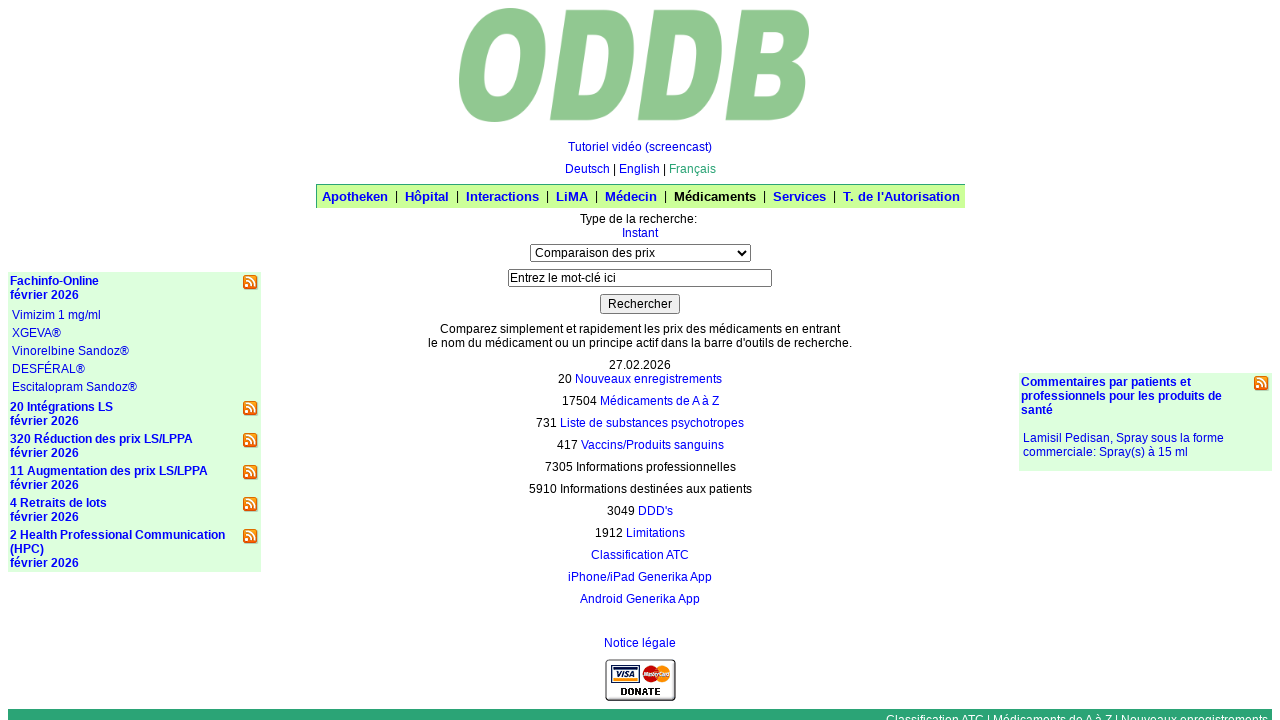

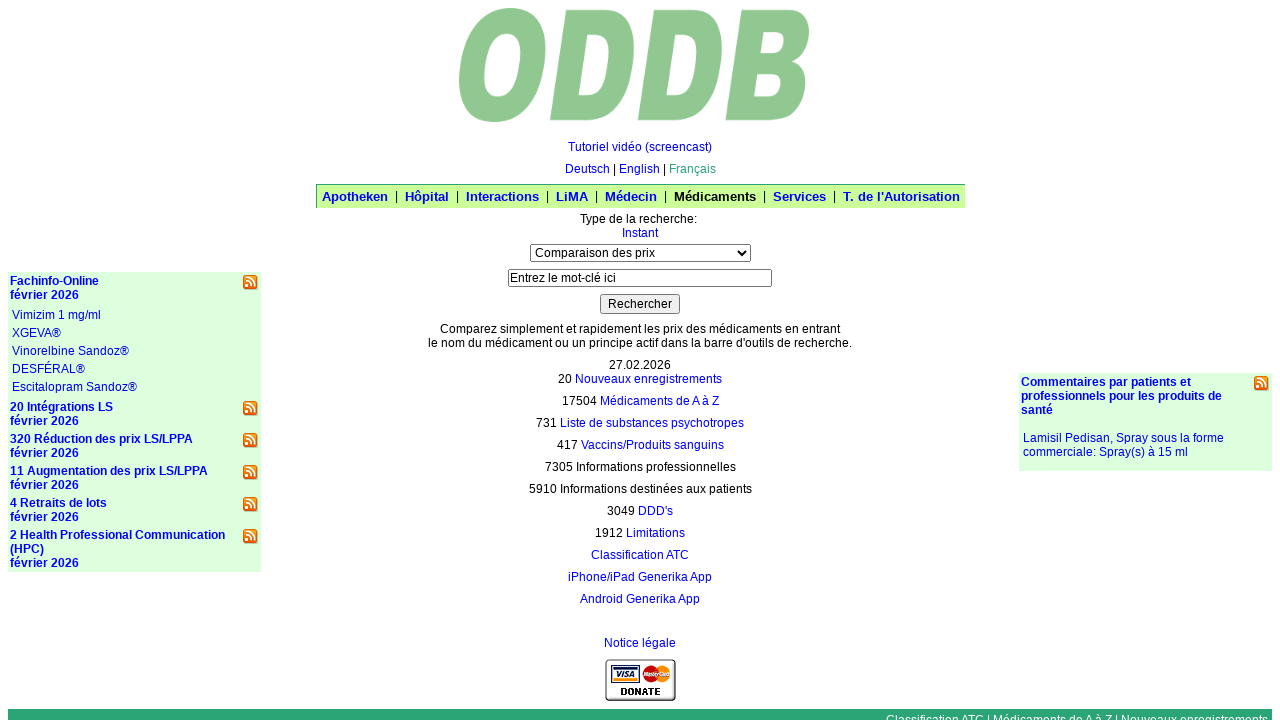